Navigates to Daraz Bangladesh homepage and maximizes window

Starting URL: https://www.daraz.com.bd/

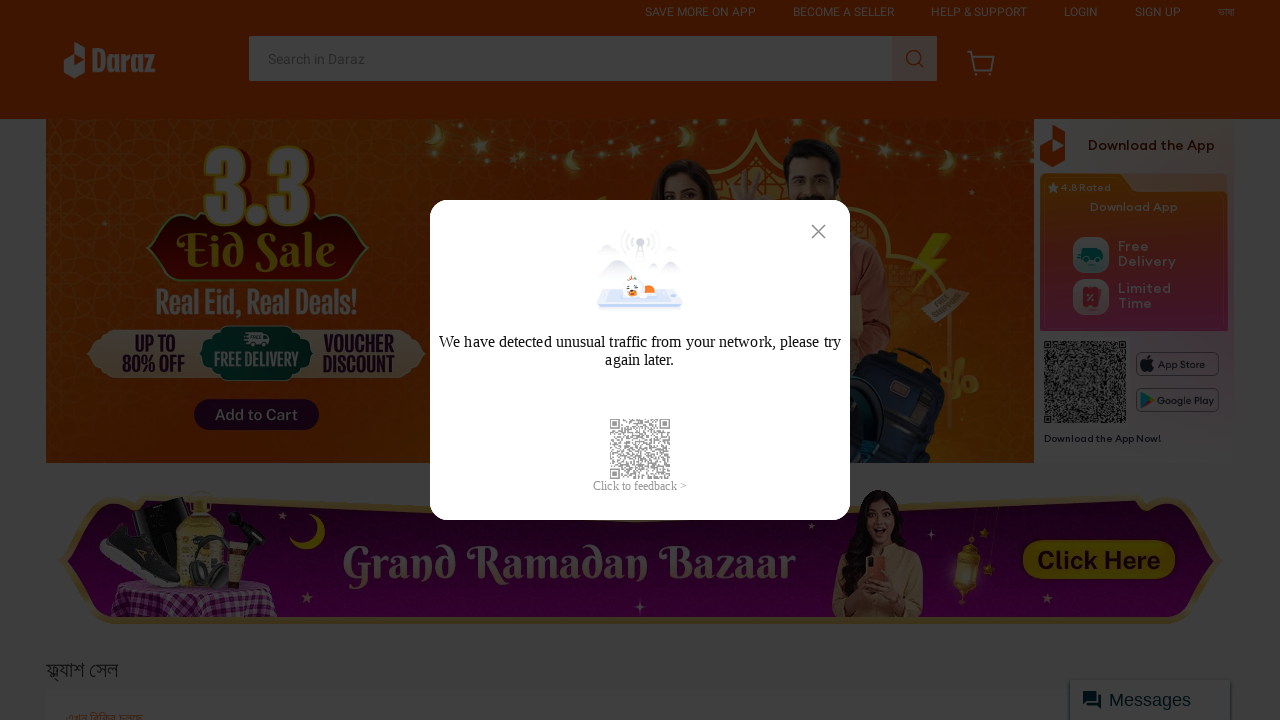

Navigated to Daraz Bangladesh homepage
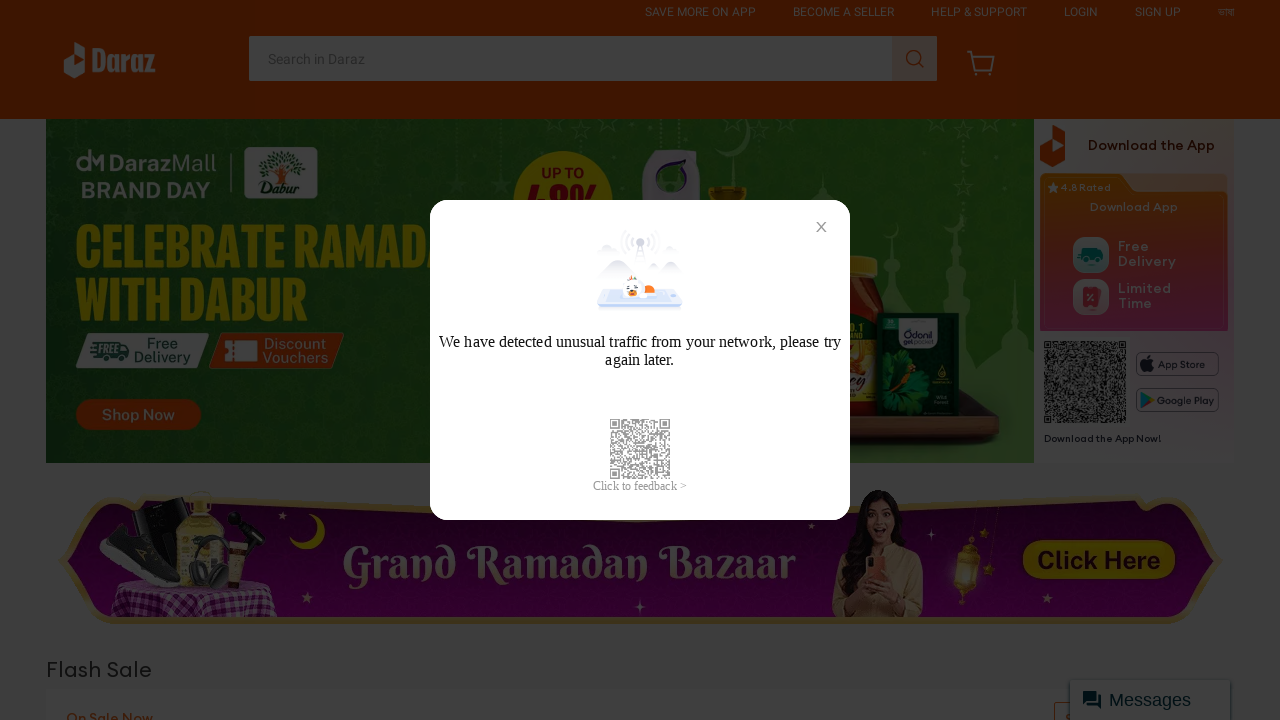

Maximized browser window to 1920x1080
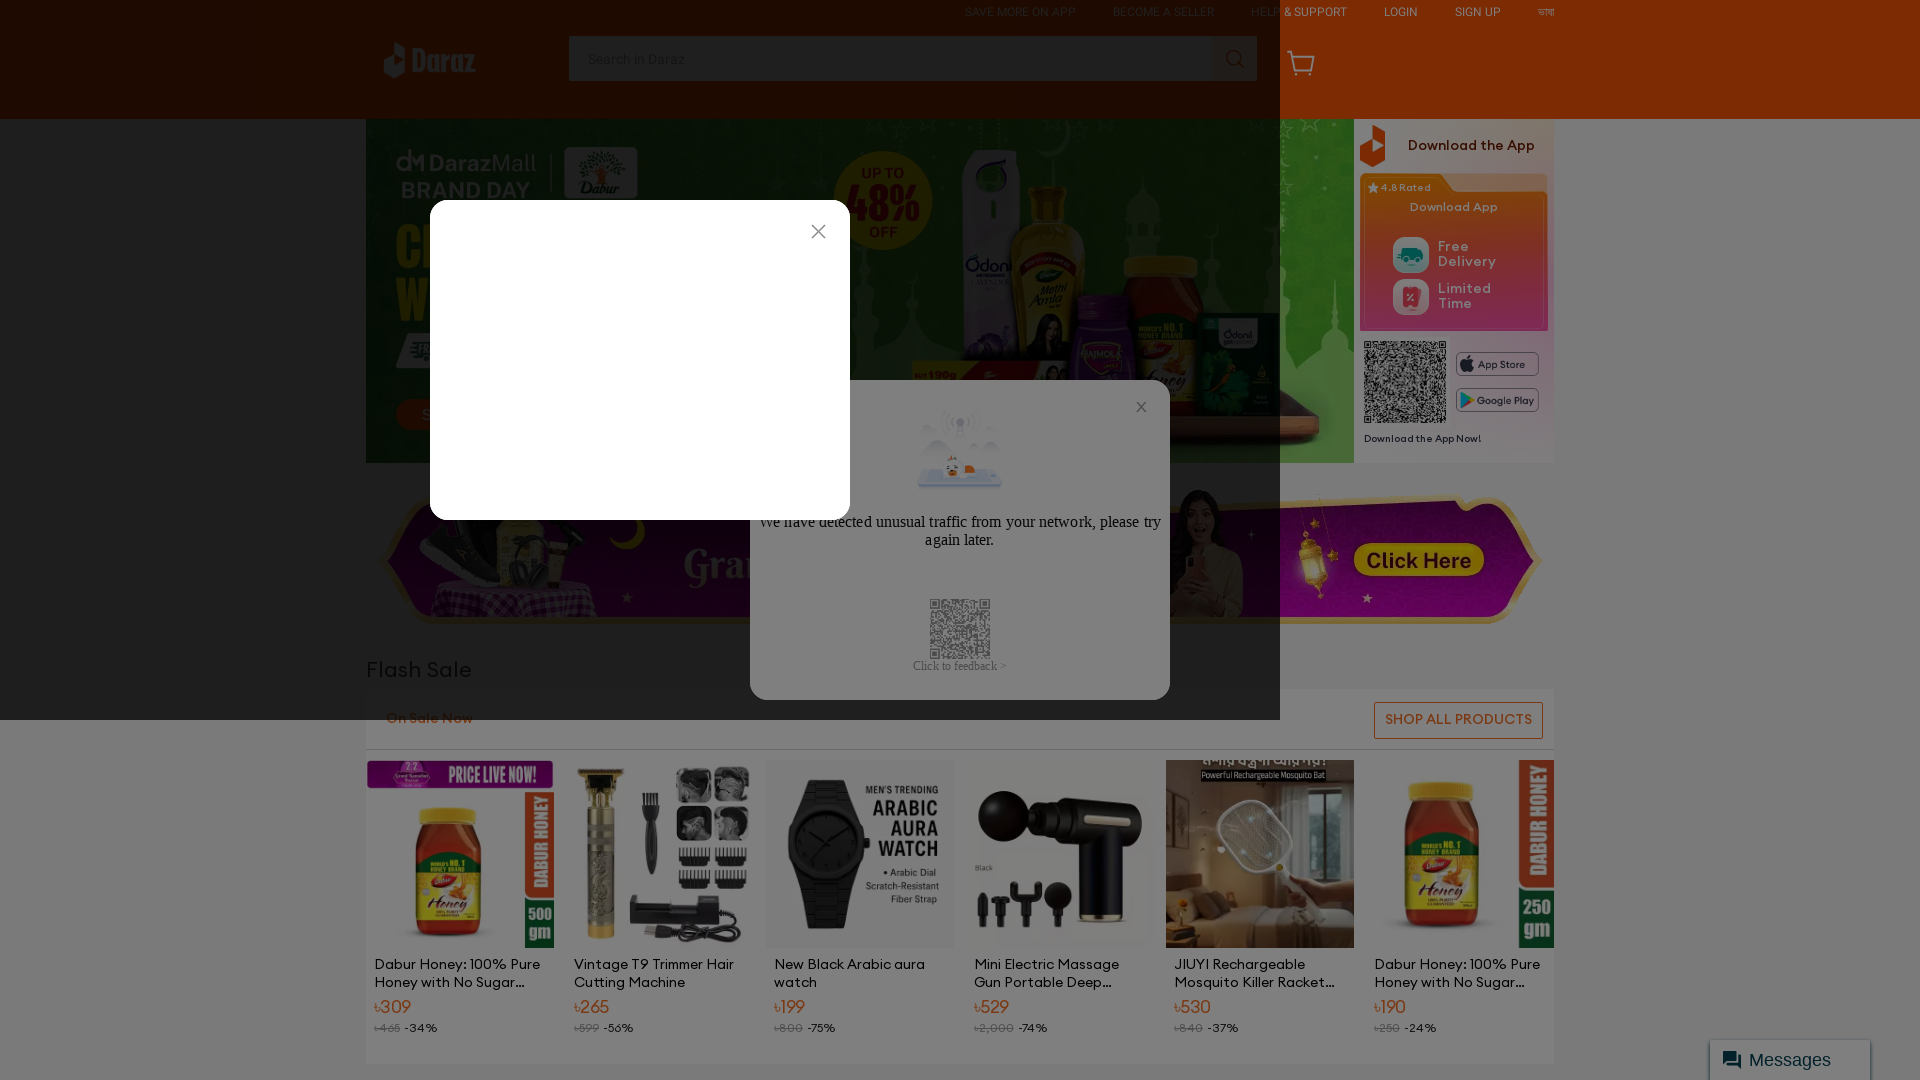

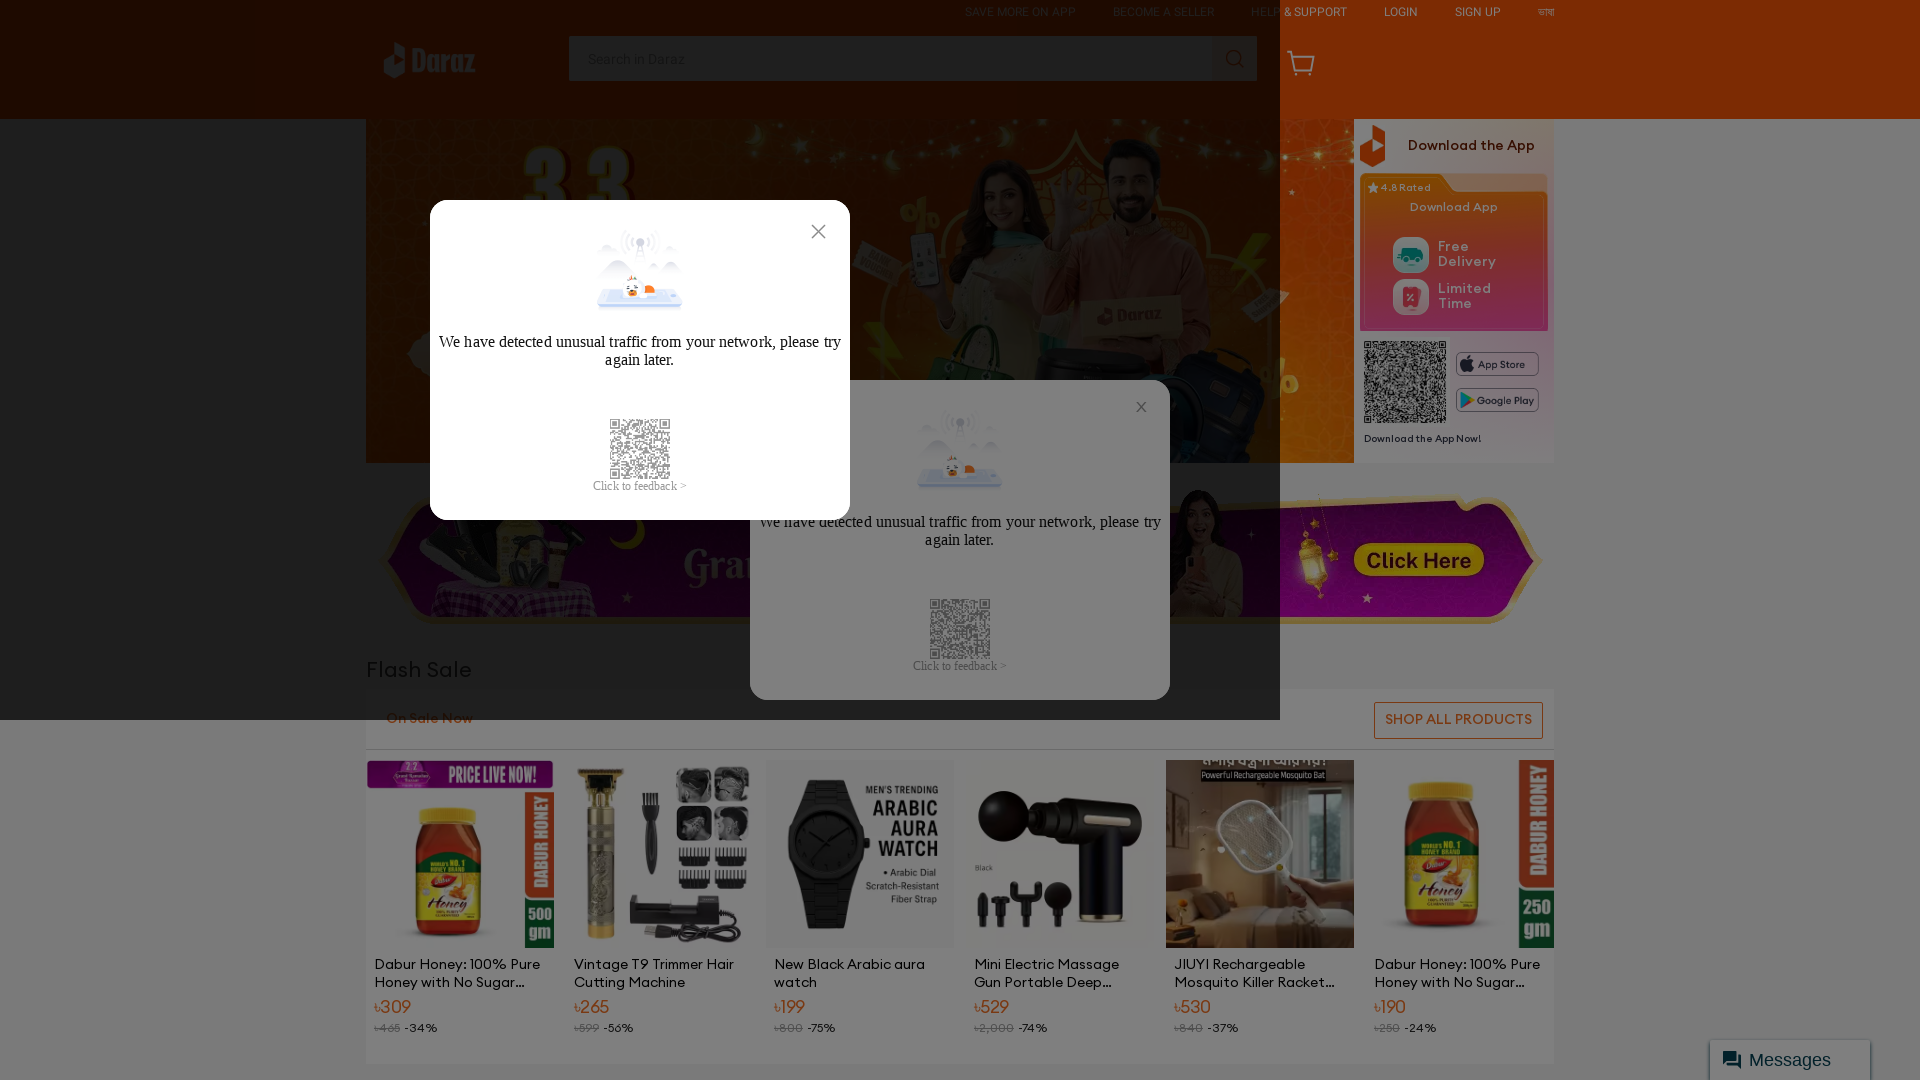